Tests that entered text is trimmed when editing a todo item

Starting URL: https://demo.playwright.dev/todomvc

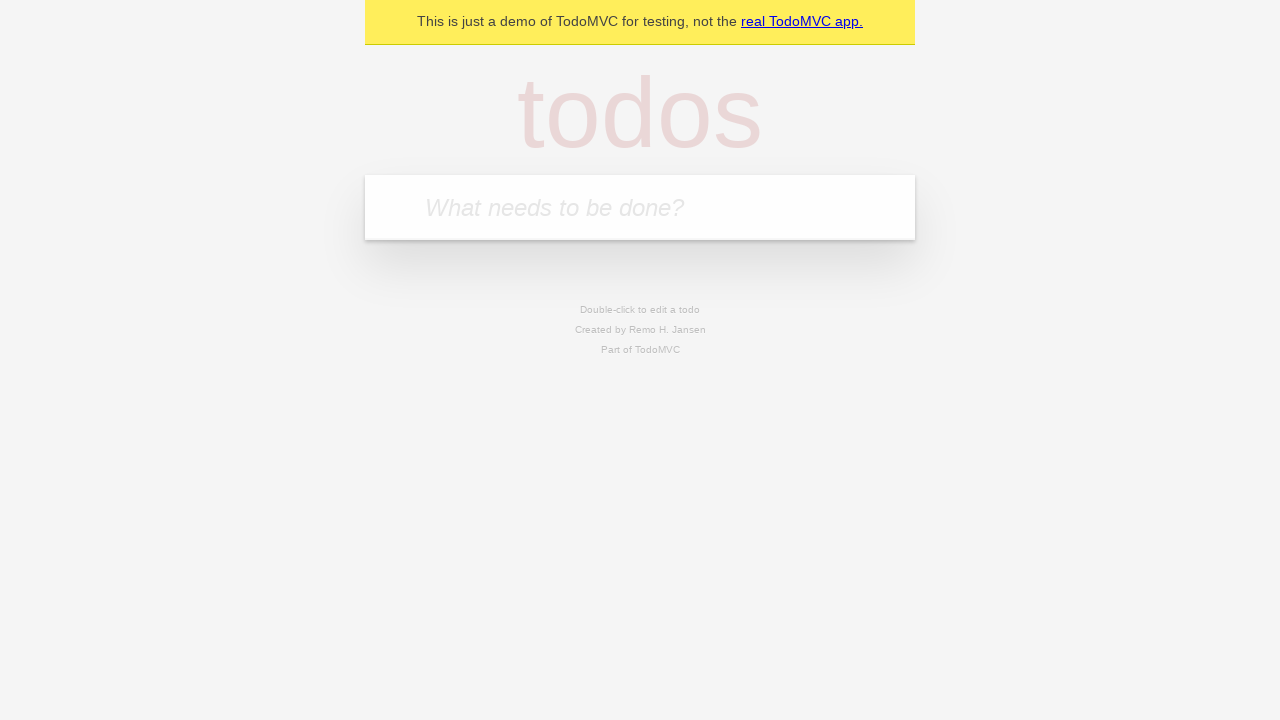

Filled todo input with 'buy some cheese' on internal:attr=[placeholder="What needs to be done?"i]
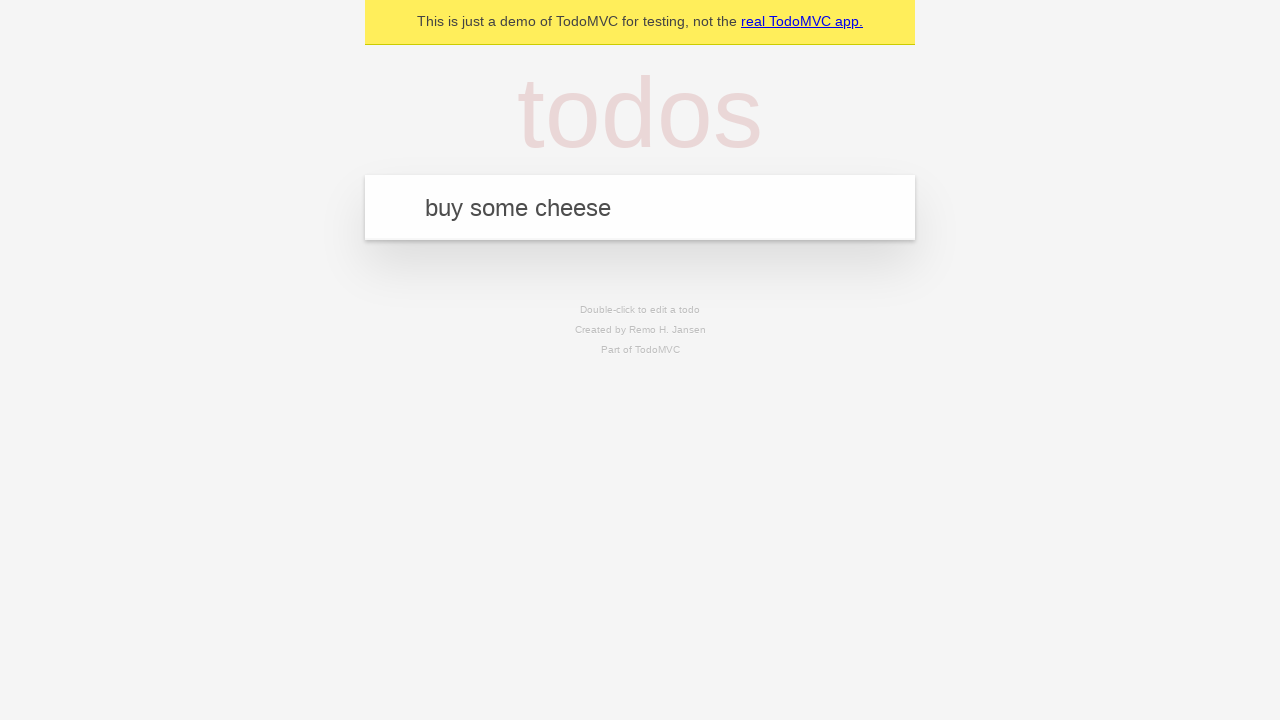

Pressed Enter to create todo 'buy some cheese' on internal:attr=[placeholder="What needs to be done?"i]
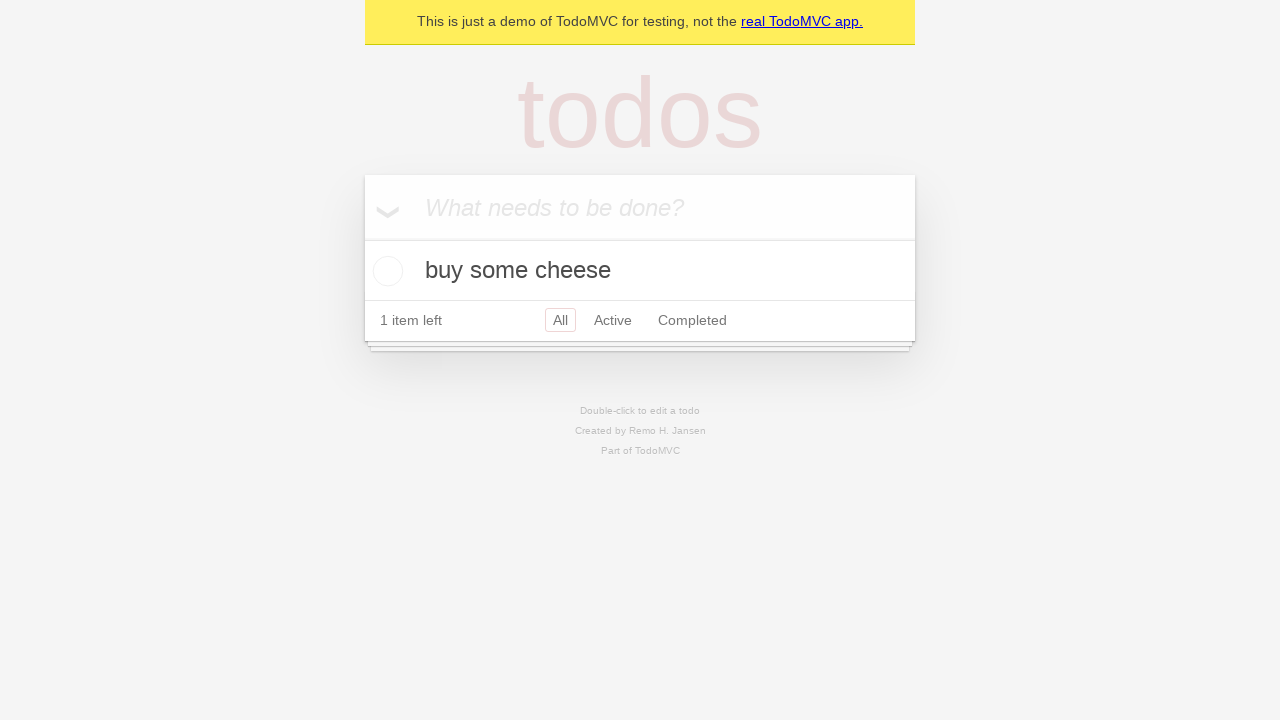

Filled todo input with 'feed the cat' on internal:attr=[placeholder="What needs to be done?"i]
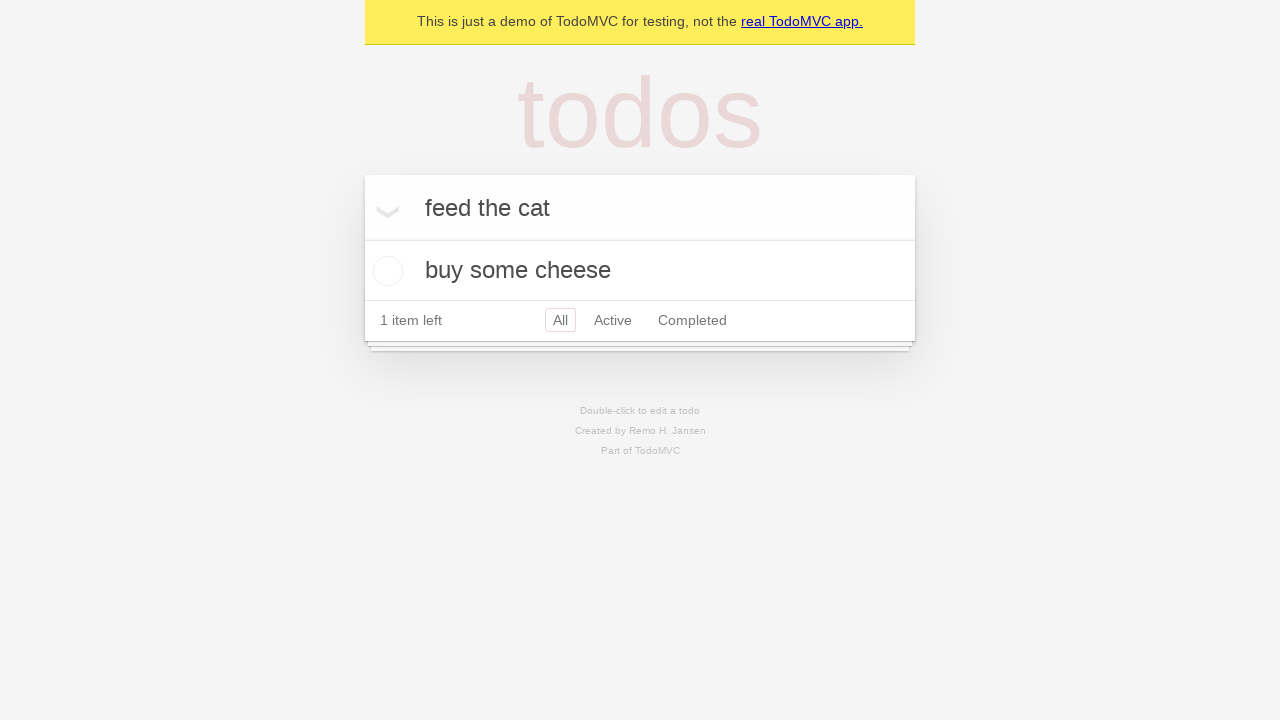

Pressed Enter to create todo 'feed the cat' on internal:attr=[placeholder="What needs to be done?"i]
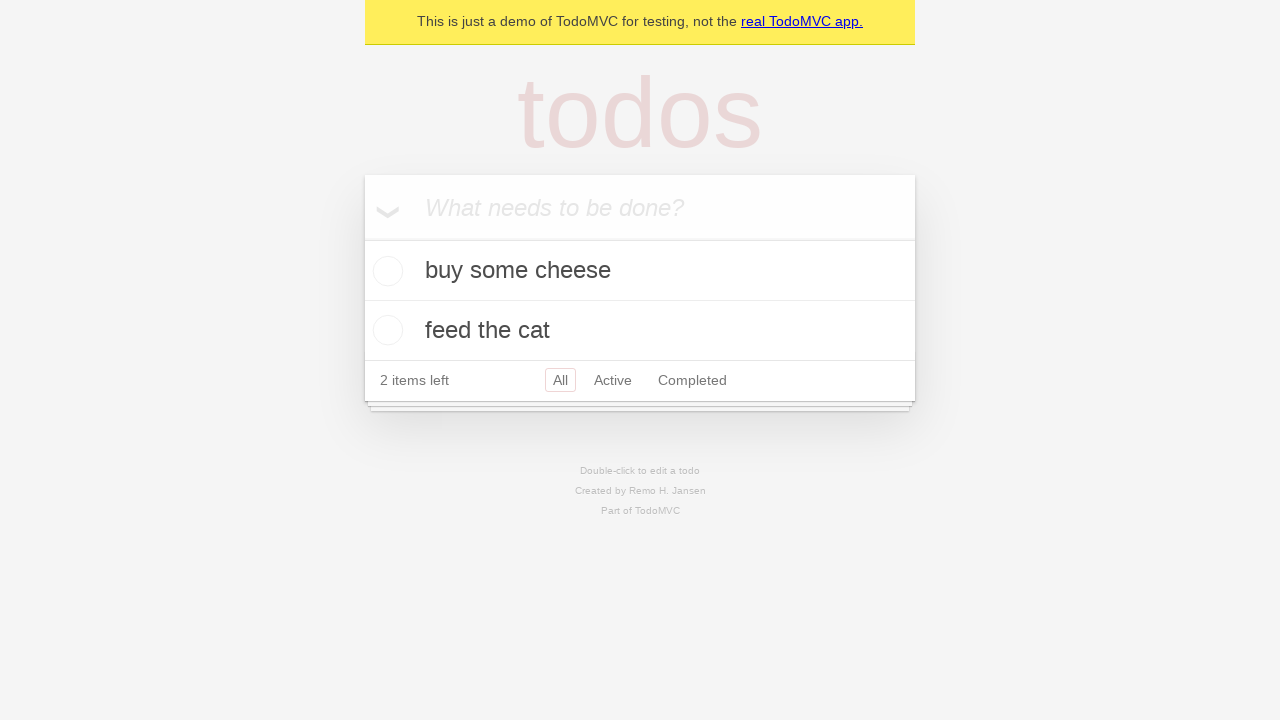

Filled todo input with 'book a doctors appointment' on internal:attr=[placeholder="What needs to be done?"i]
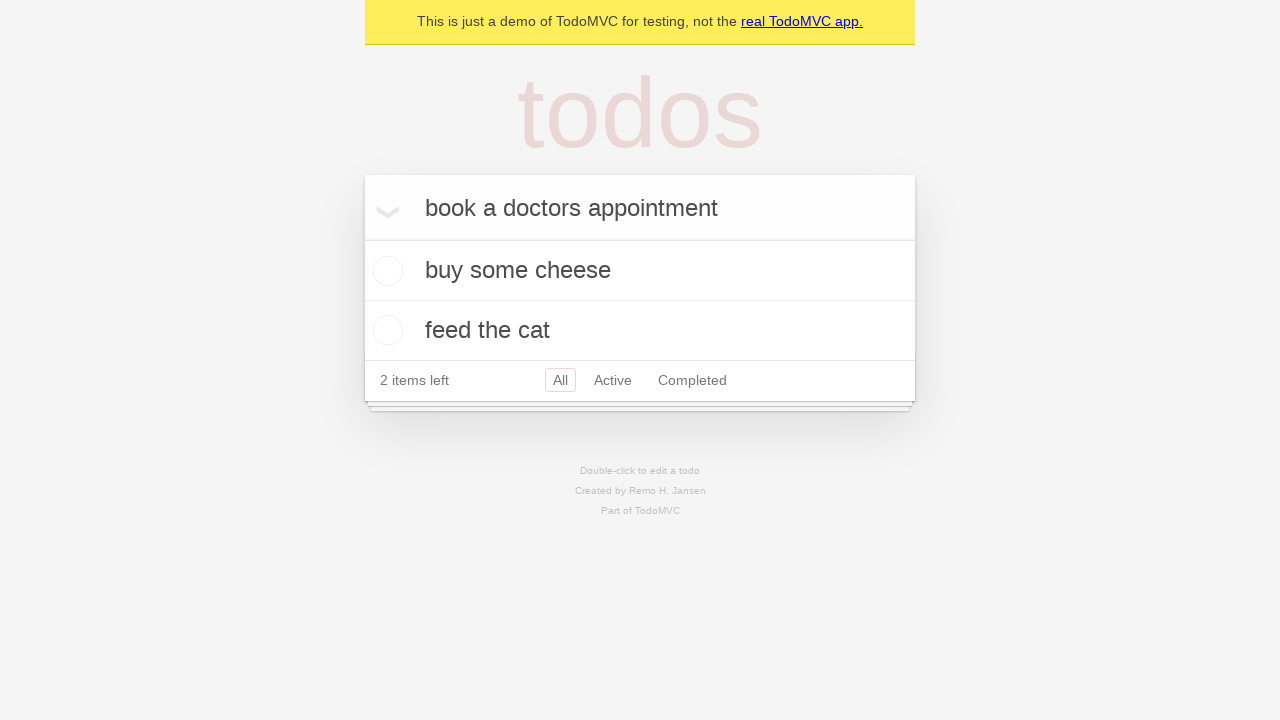

Pressed Enter to create todo 'book a doctors appointment' on internal:attr=[placeholder="What needs to be done?"i]
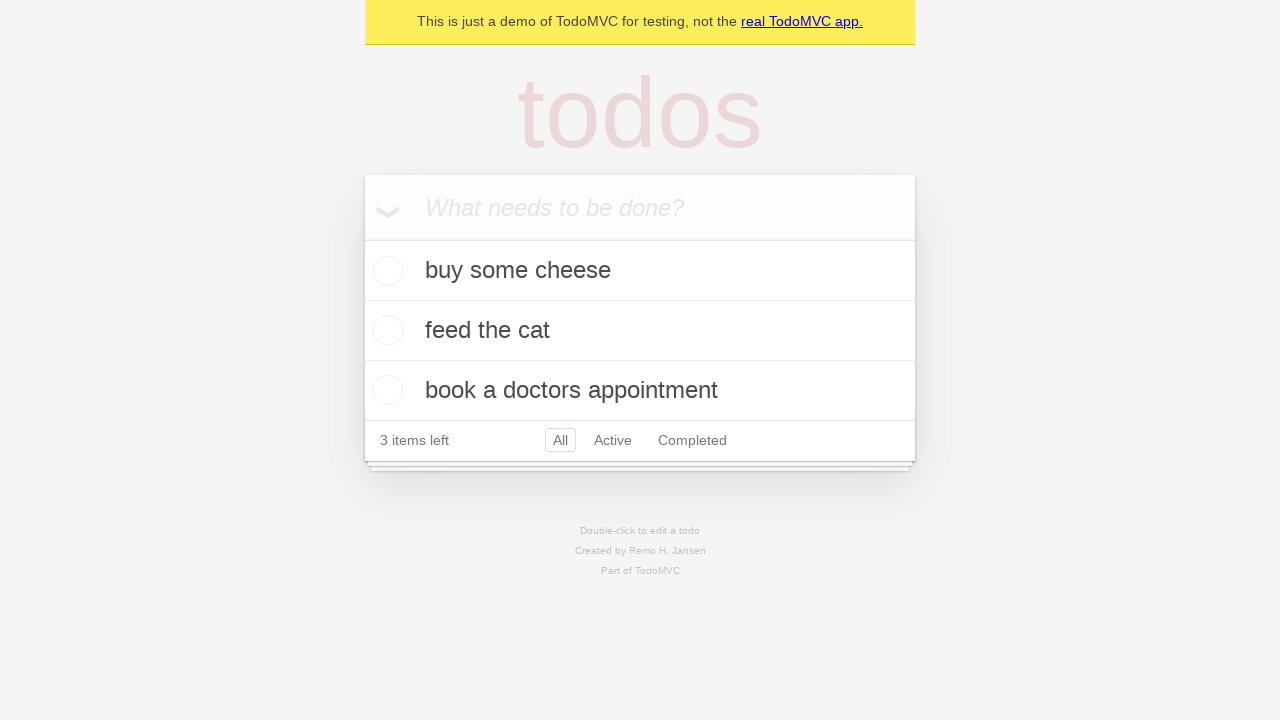

All 3 todos loaded and visible
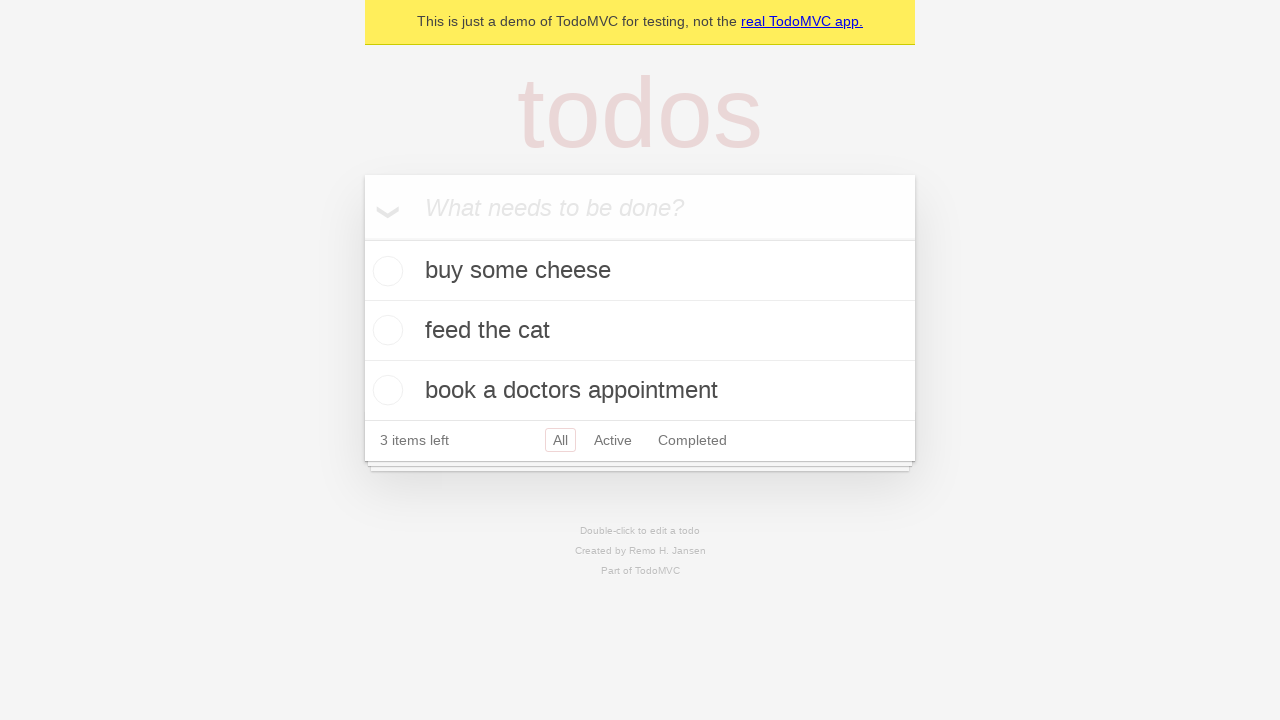

Double-clicked second todo item to enter edit mode at (640, 331) on internal:testid=[data-testid="todo-item"s] >> nth=1
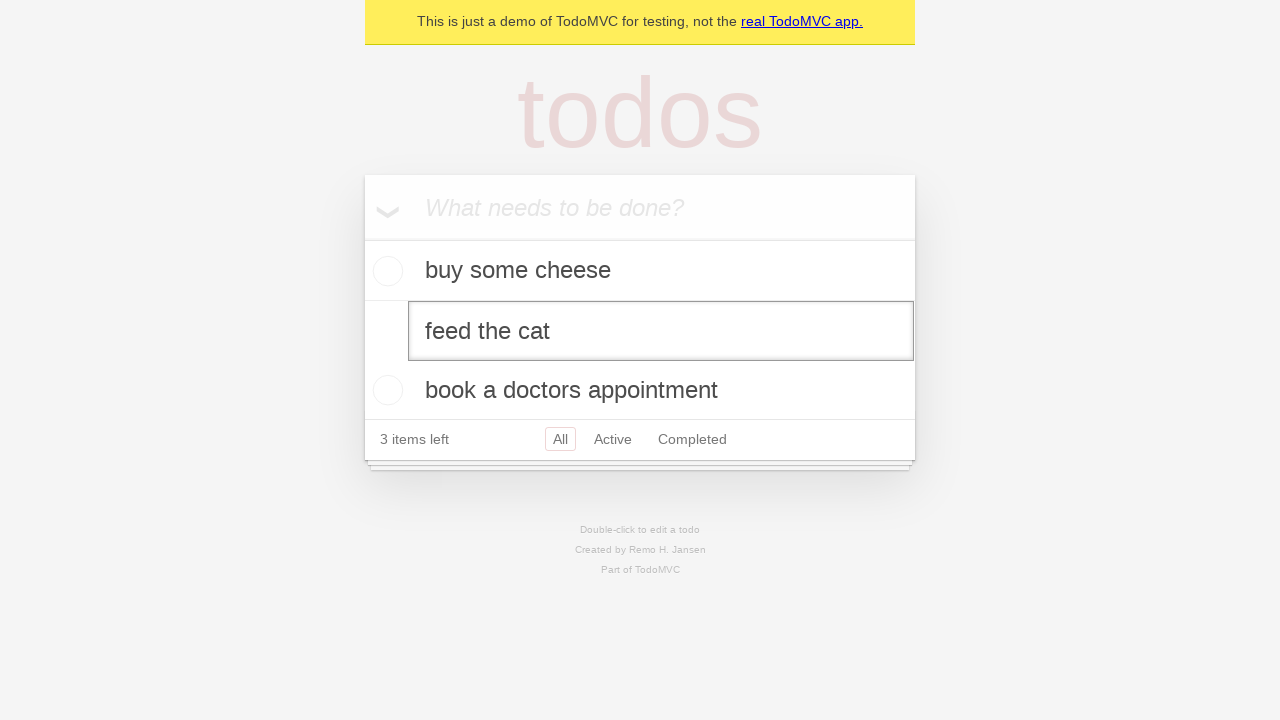

Filled edit textbox with '    buy some sausages    ' (with leading/trailing spaces) on internal:testid=[data-testid="todo-item"s] >> nth=1 >> internal:role=textbox[nam
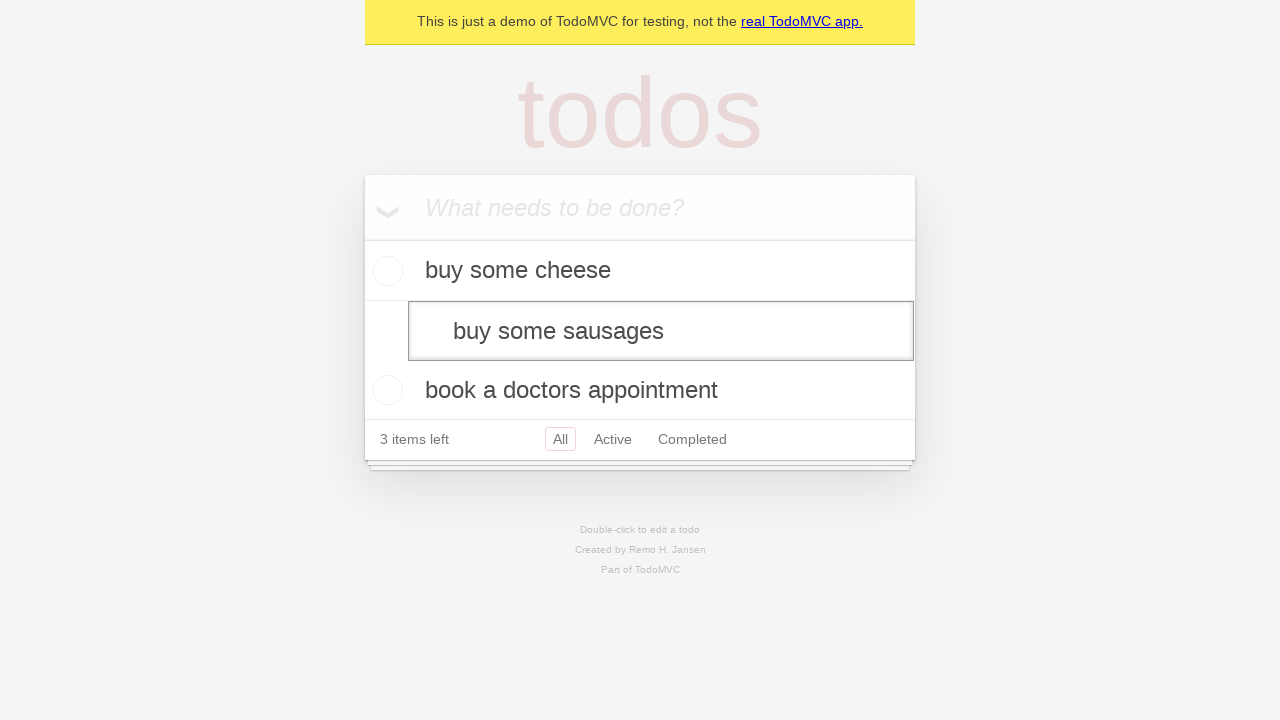

Pressed Enter to confirm edit and verify text is trimmed on internal:testid=[data-testid="todo-item"s] >> nth=1 >> internal:role=textbox[nam
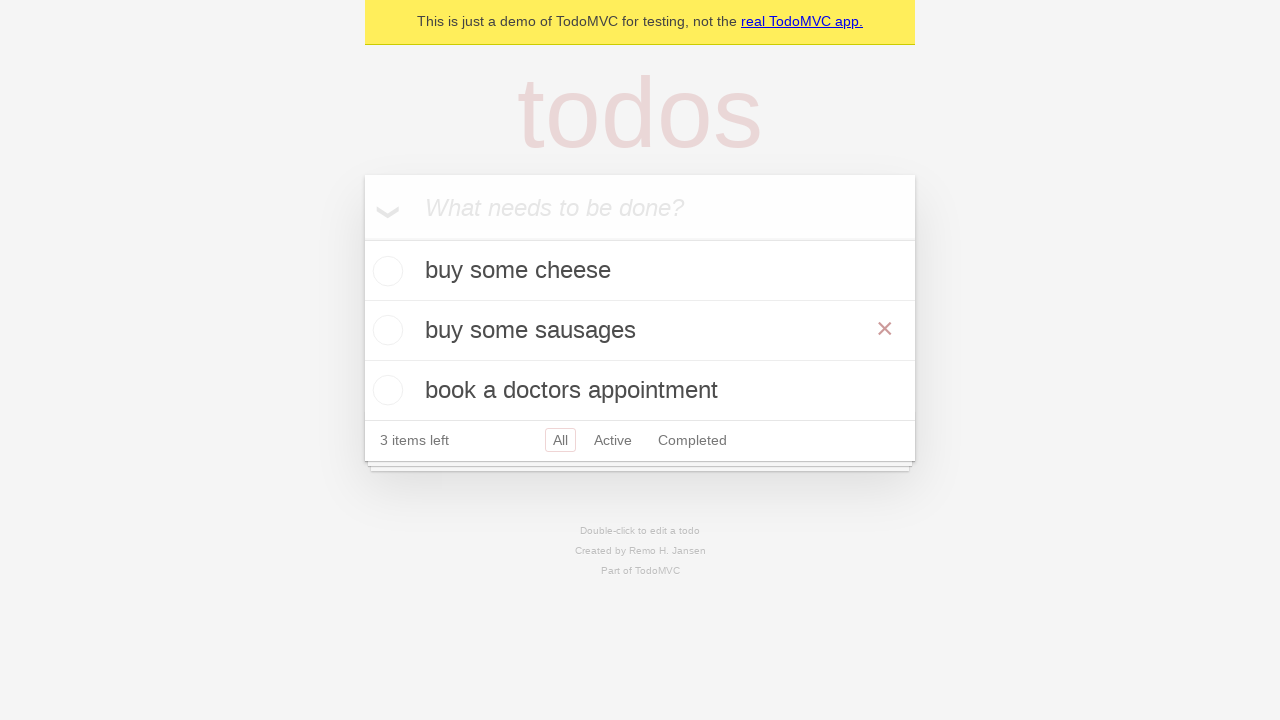

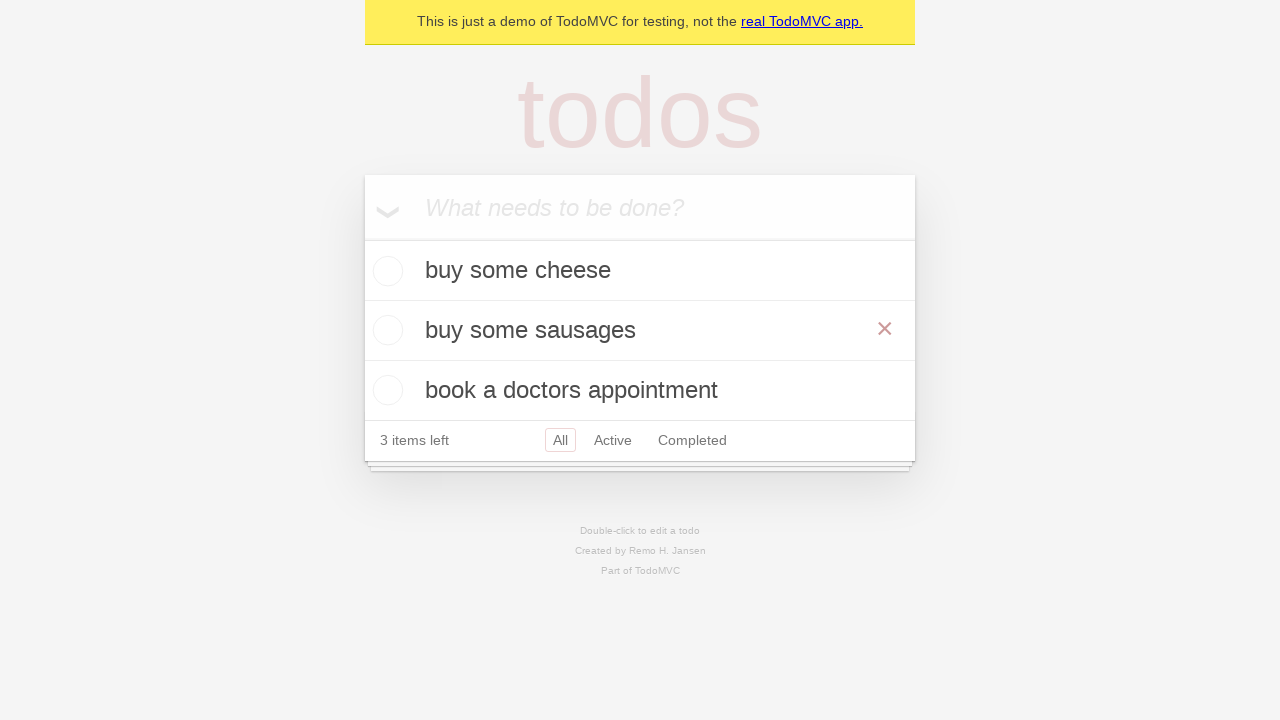